Navigates to the Droppable page via the side menu and verifies it loads

Starting URL: https://demoqa.com/interaction

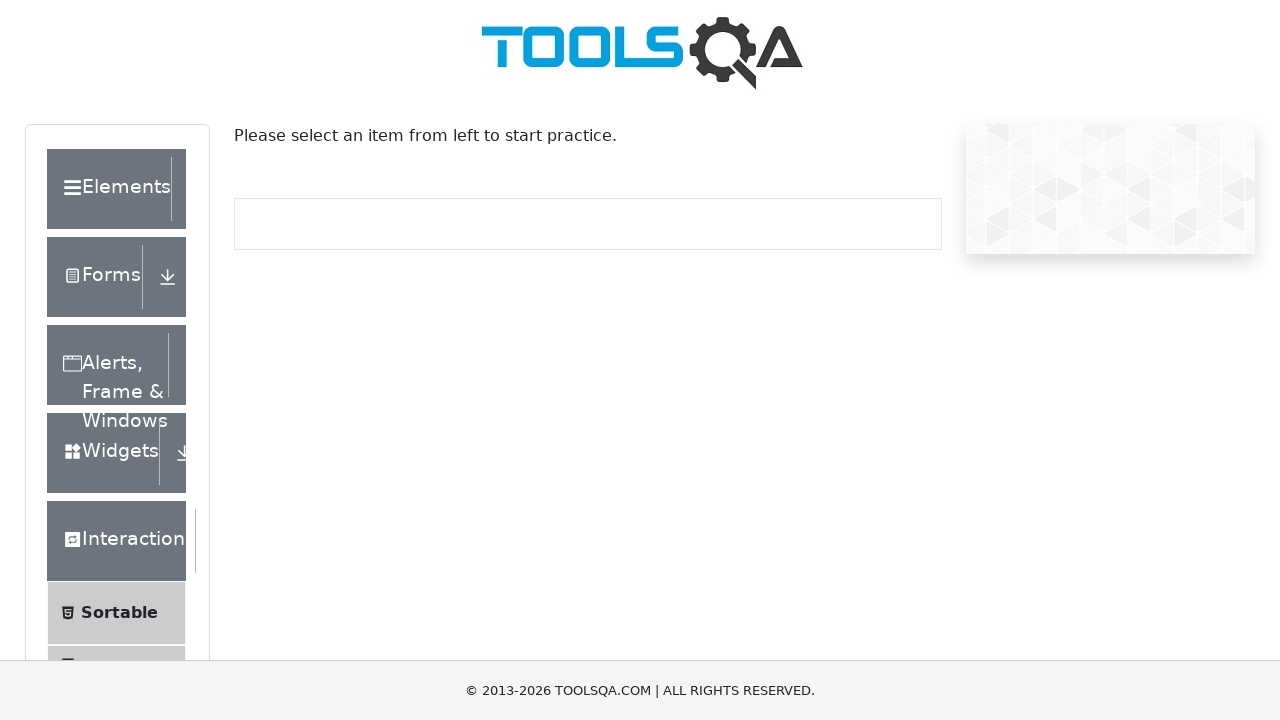

Clicked on Droppable in the side menu at (127, 411) on text=Droppable
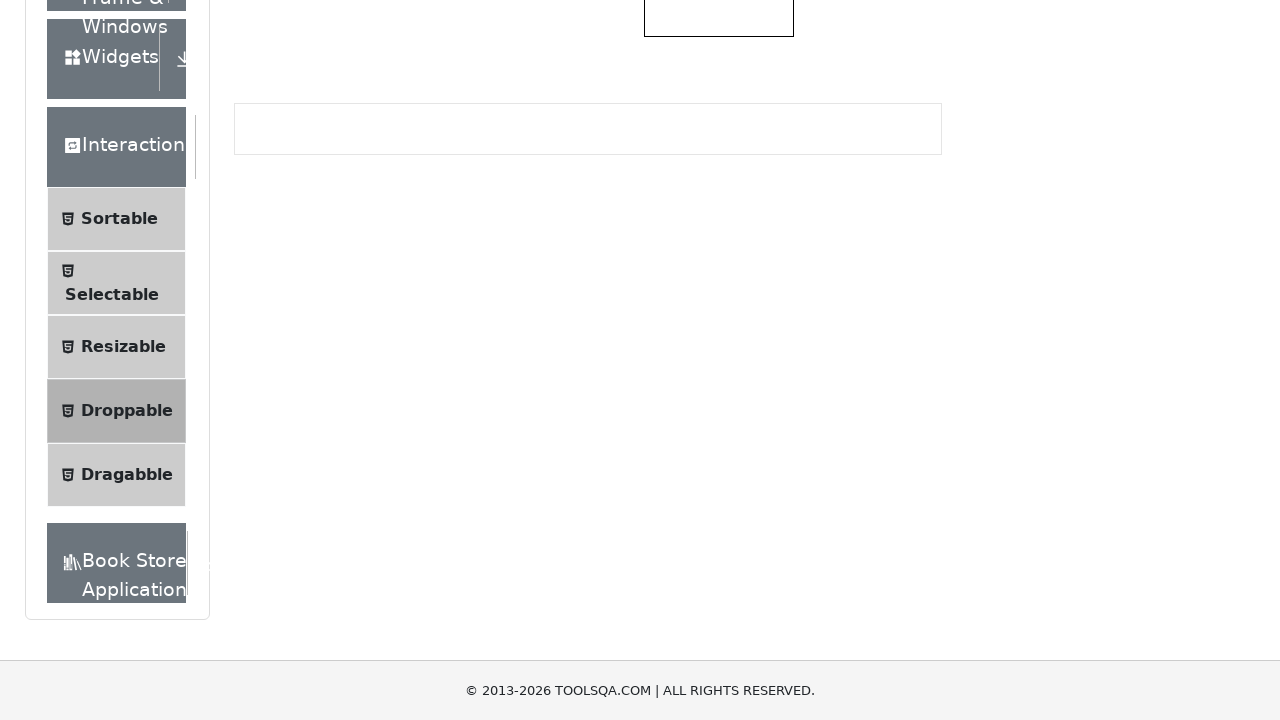

Droppable page loaded successfully
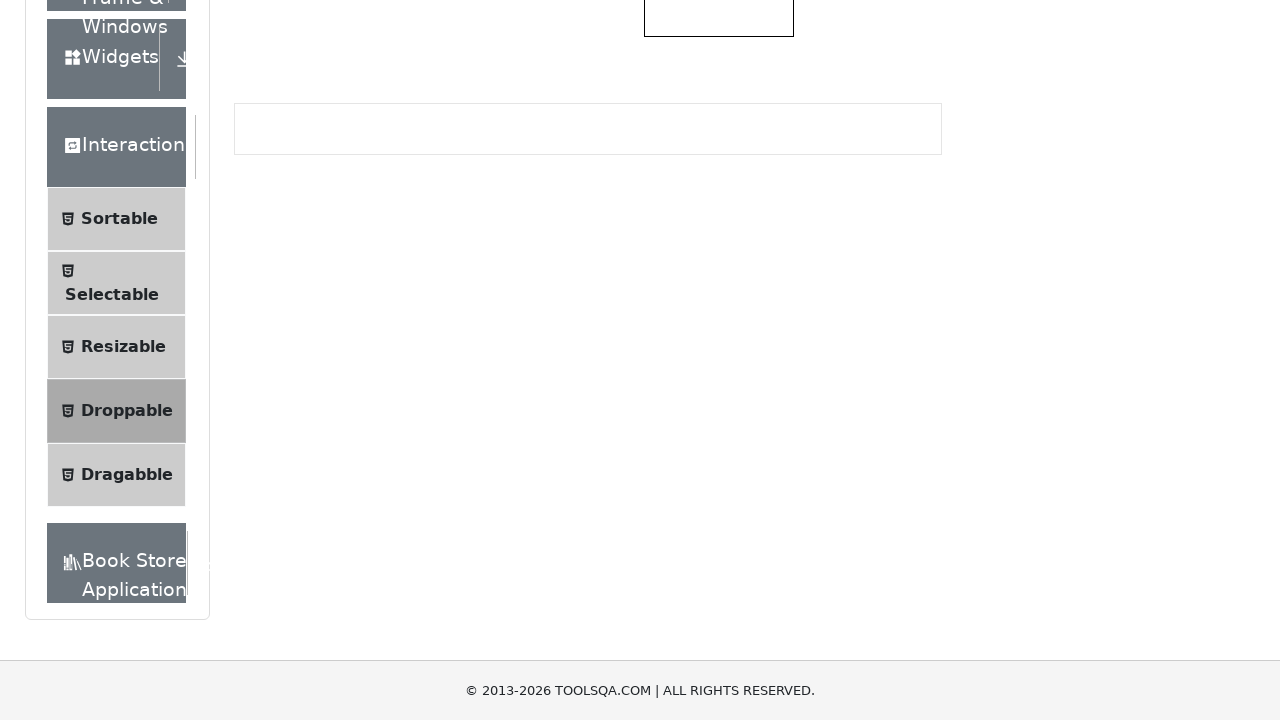

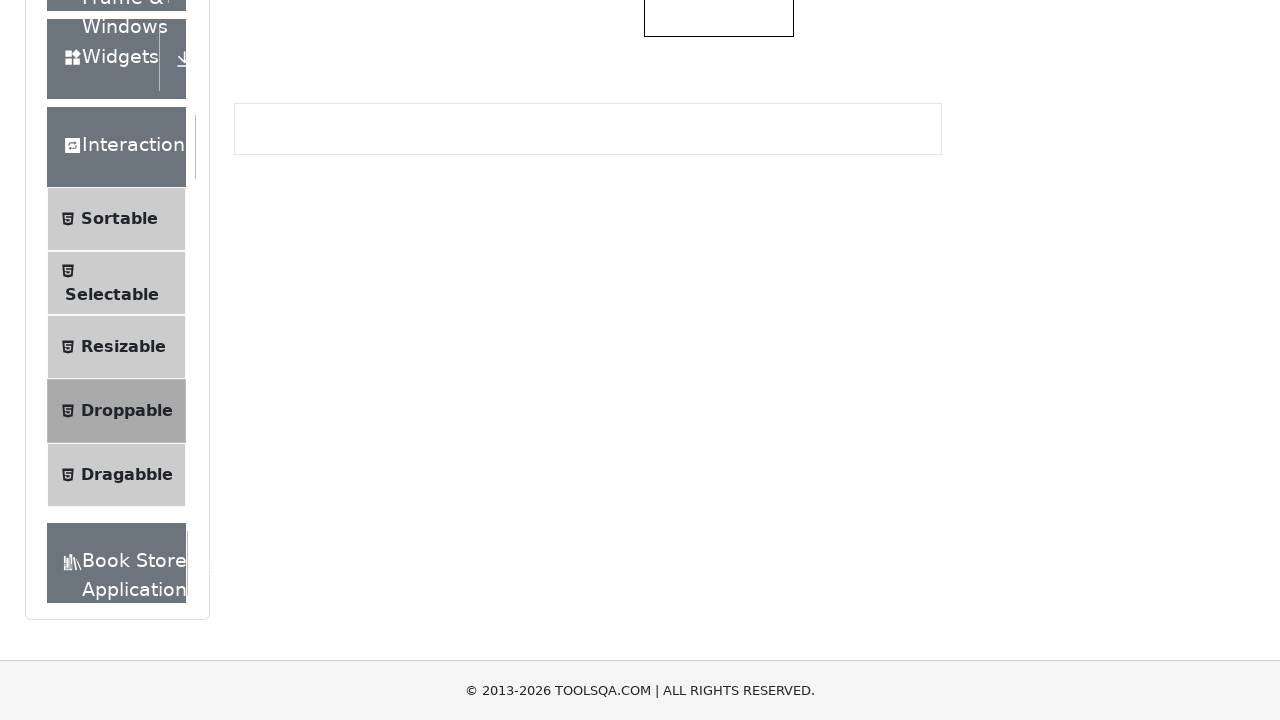